Tests handling a JavaScript alert by clicking a link to trigger the alert, then accepting it

Starting URL: https://www.selenium.dev/documentation/webdriver/interactions/alerts/

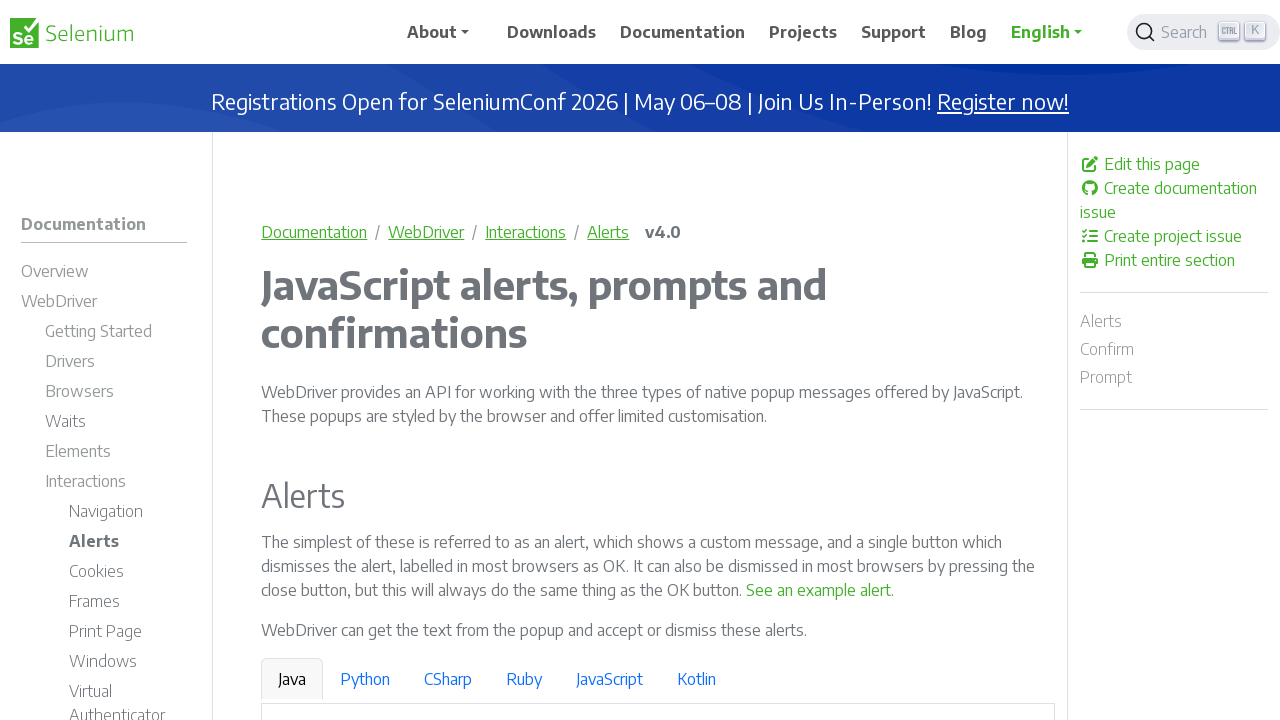

Clicked link to trigger JavaScript alert at (819, 590) on a:has-text('See an example alert')
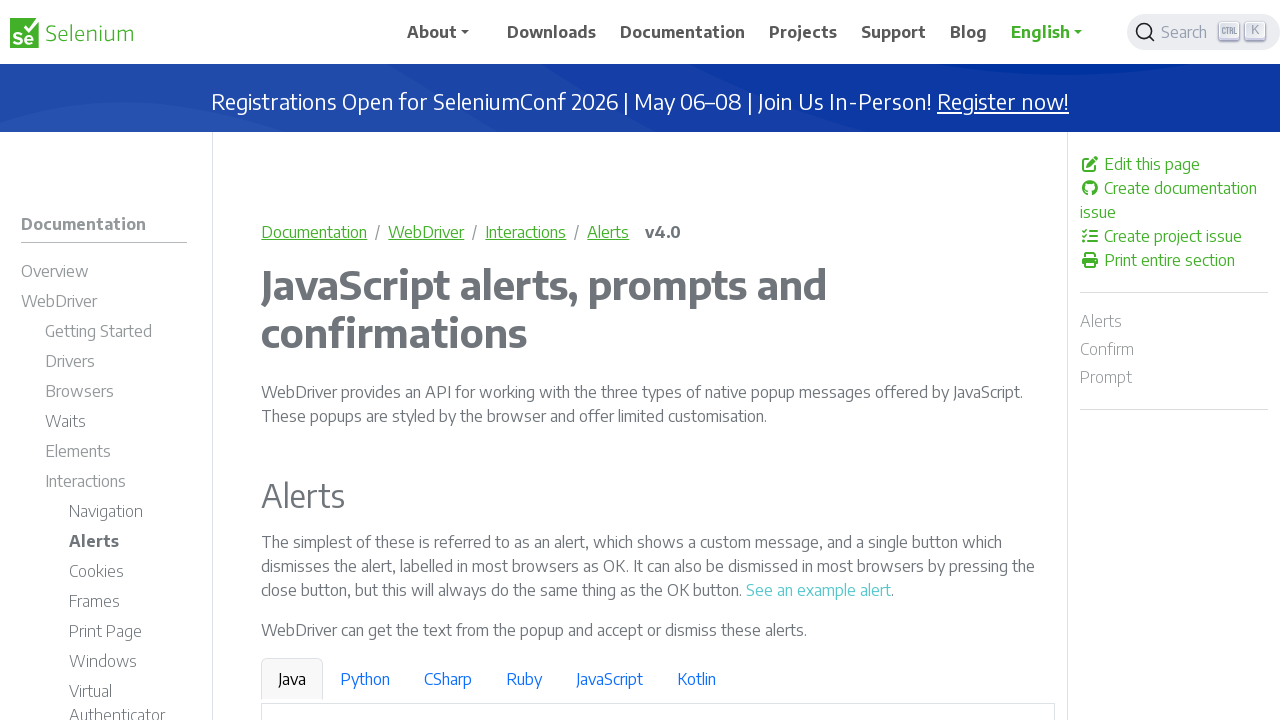

Set up dialog handler to accept alert
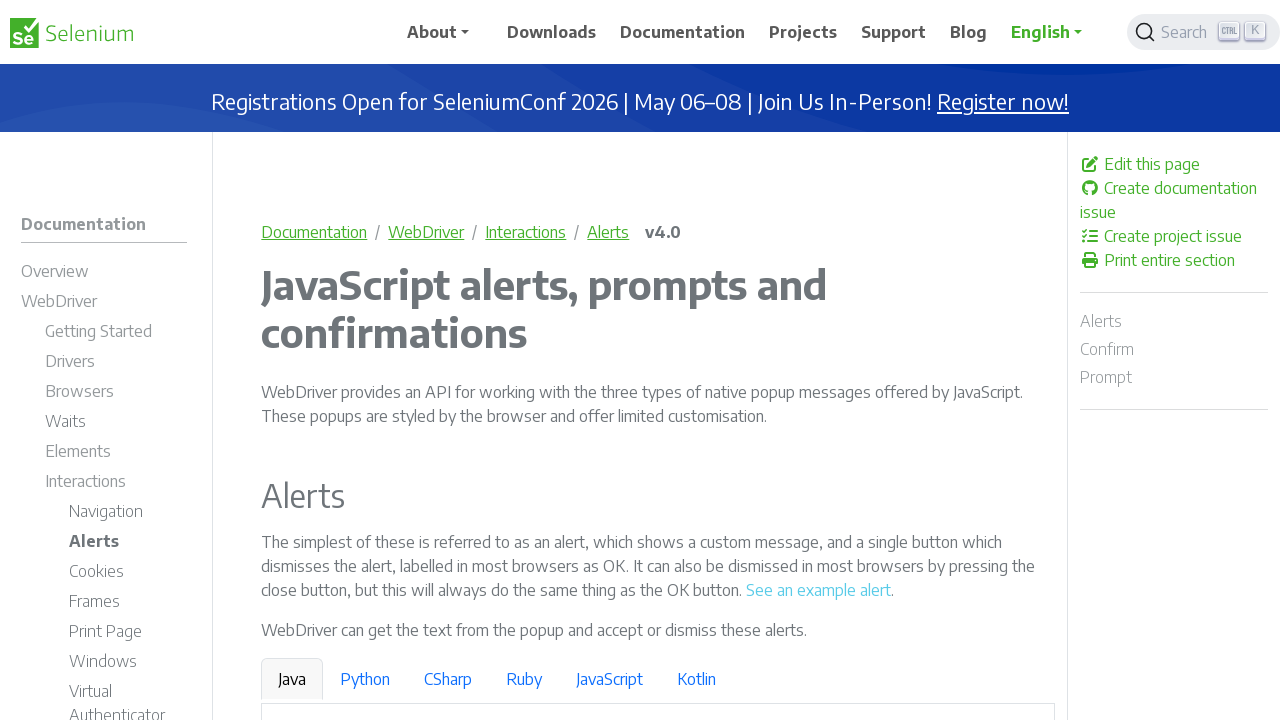

Waited 500ms for alert dialog to complete
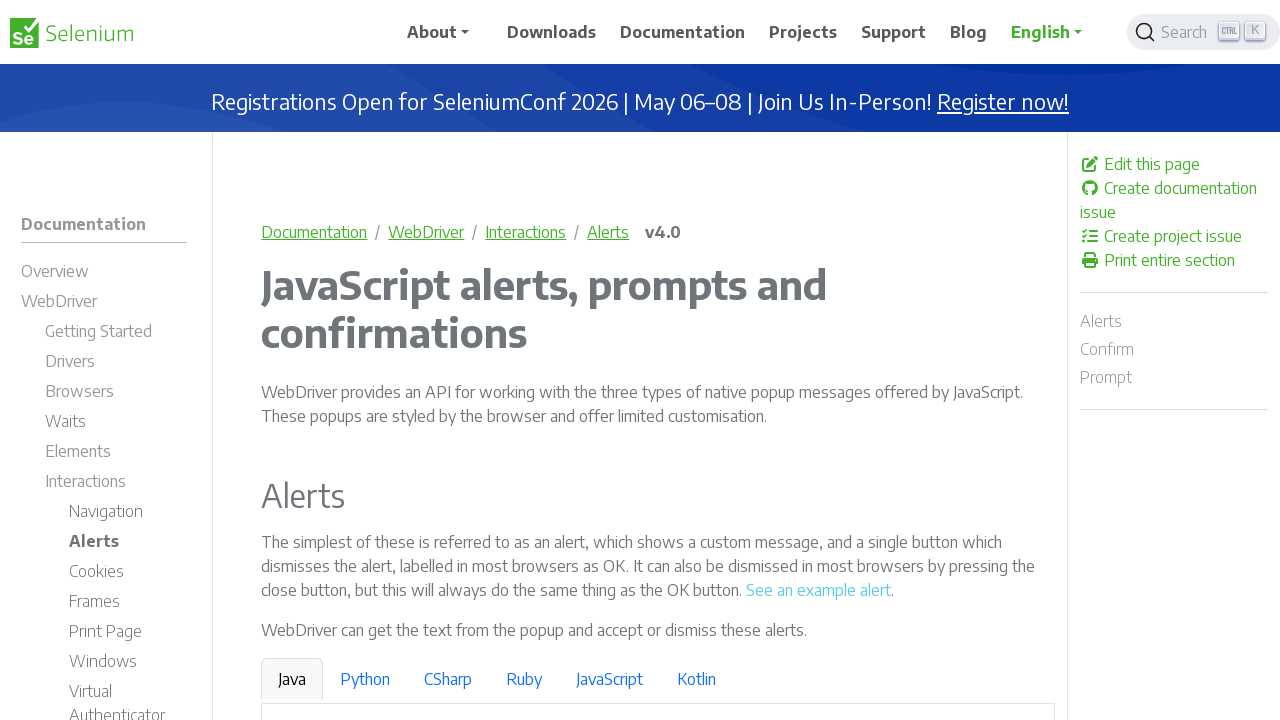

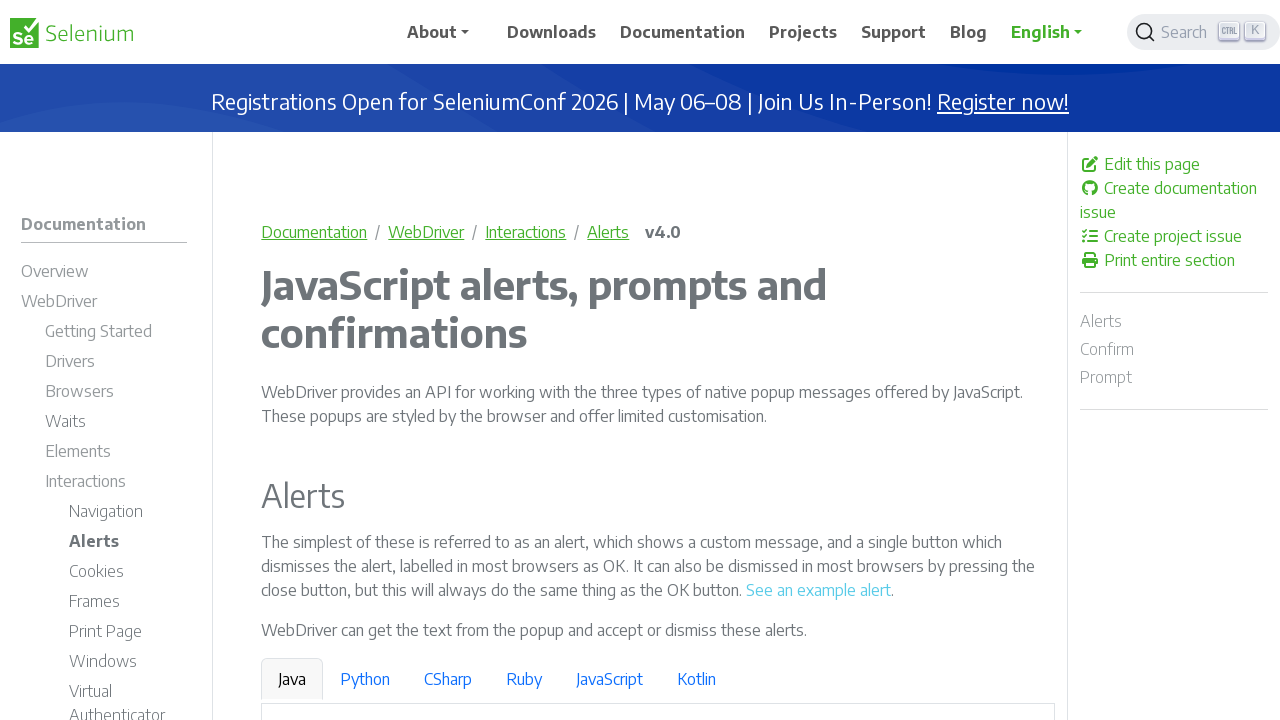